Tests drag and drop functionality by dragging an element from one location and dropping it onto another element within an iframe

Starting URL: https://jqueryui.com/droppable/

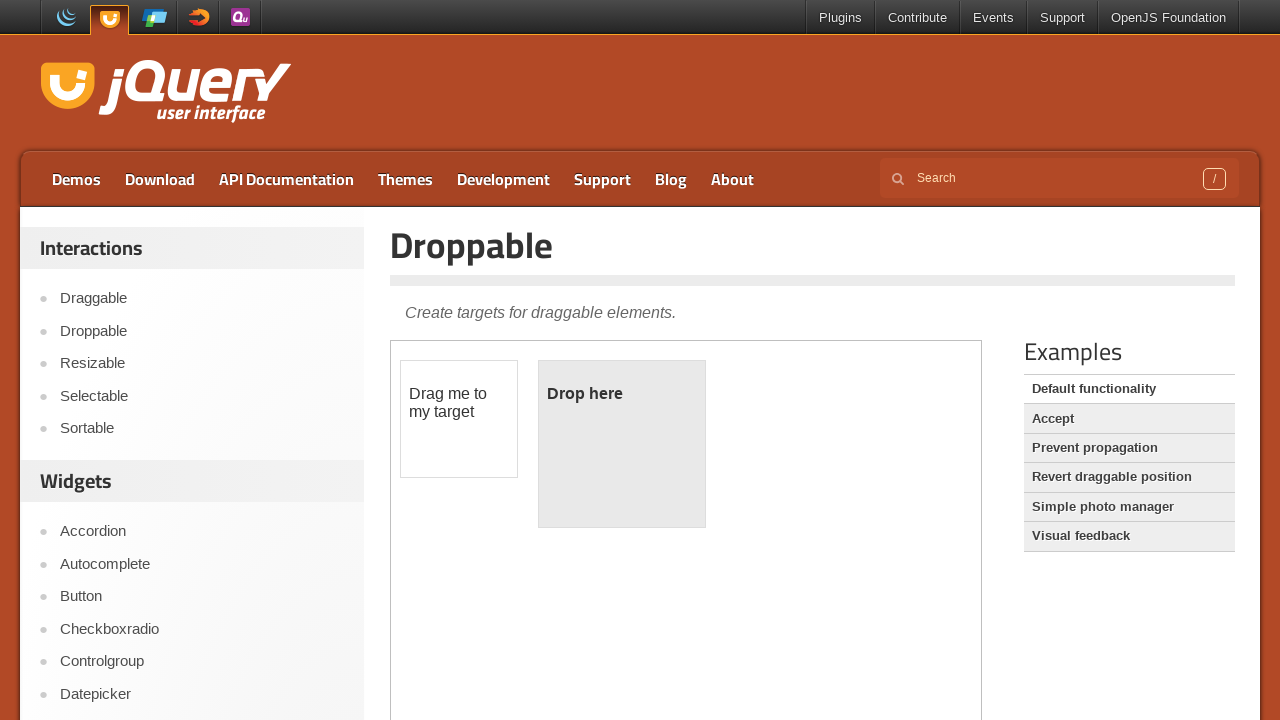

Located the first iframe containing draggable elements
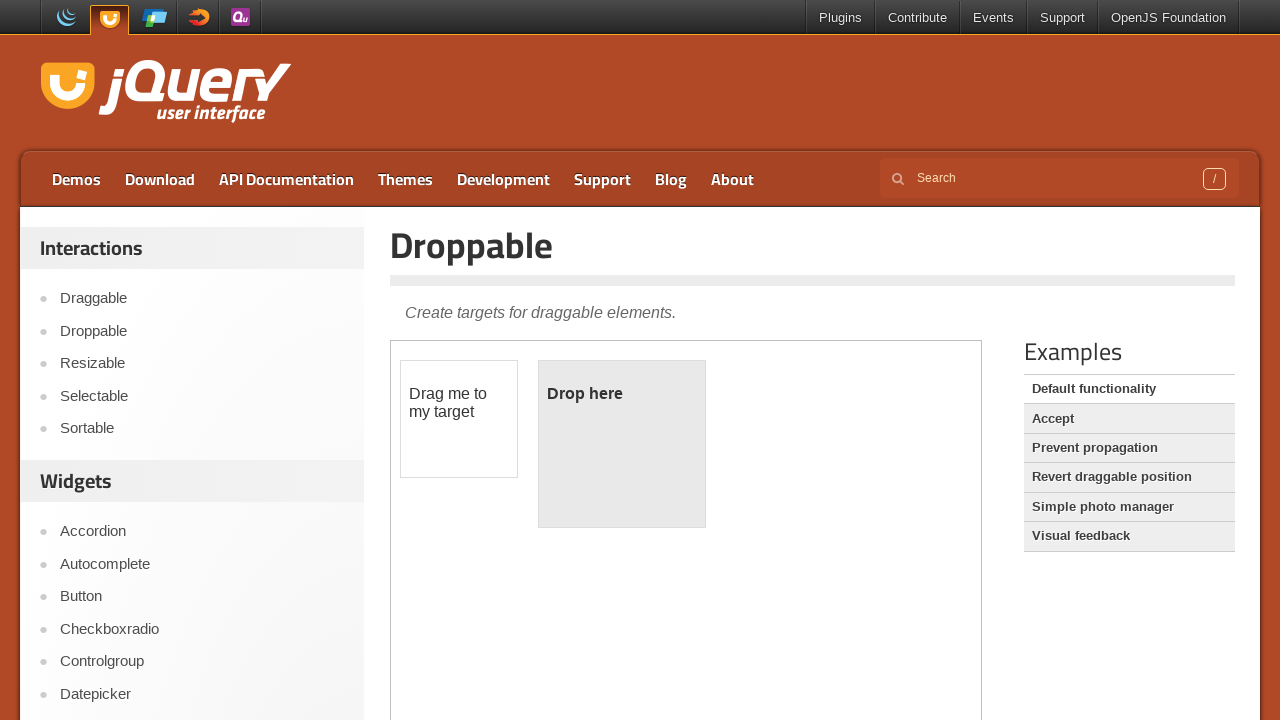

Located the draggable element with id 'draggable'
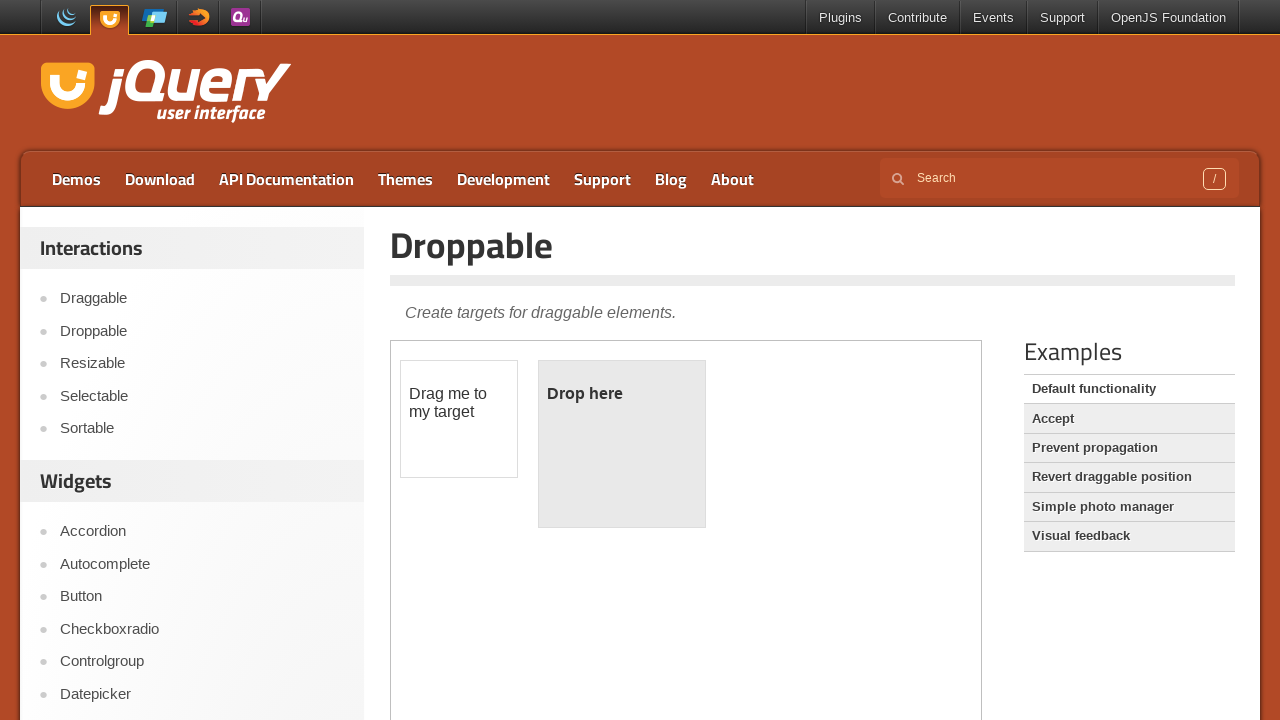

Located the droppable element with id 'droppable'
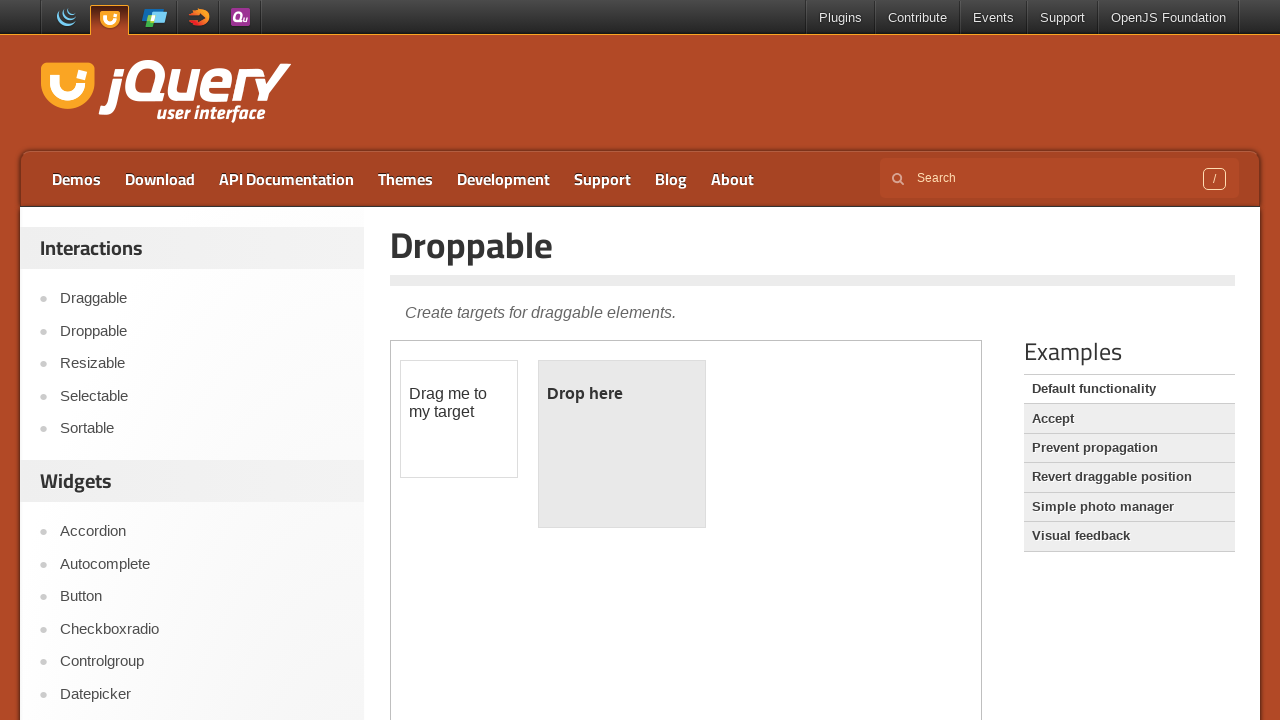

Dragged element from draggable location and dropped it onto droppable element at (622, 444)
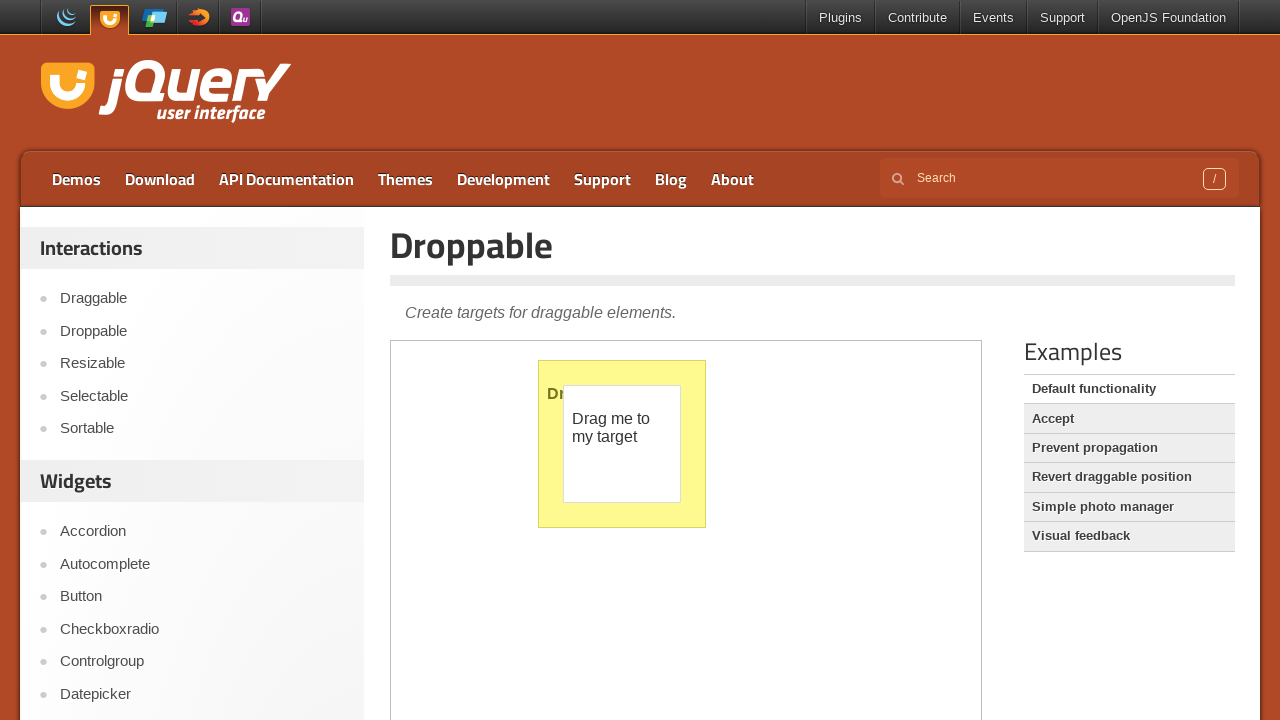

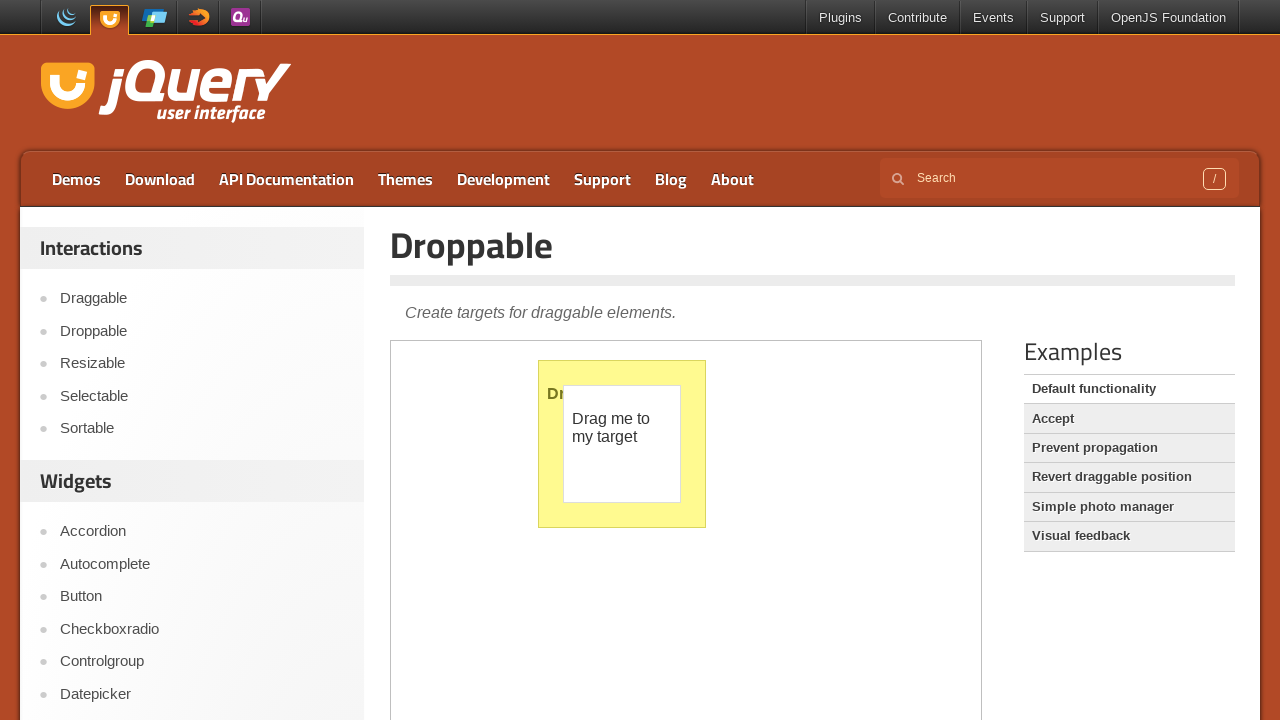